Tests handling of a simple alert dialog by triggering it and accepting it

Starting URL: https://demoqa.com/alerts

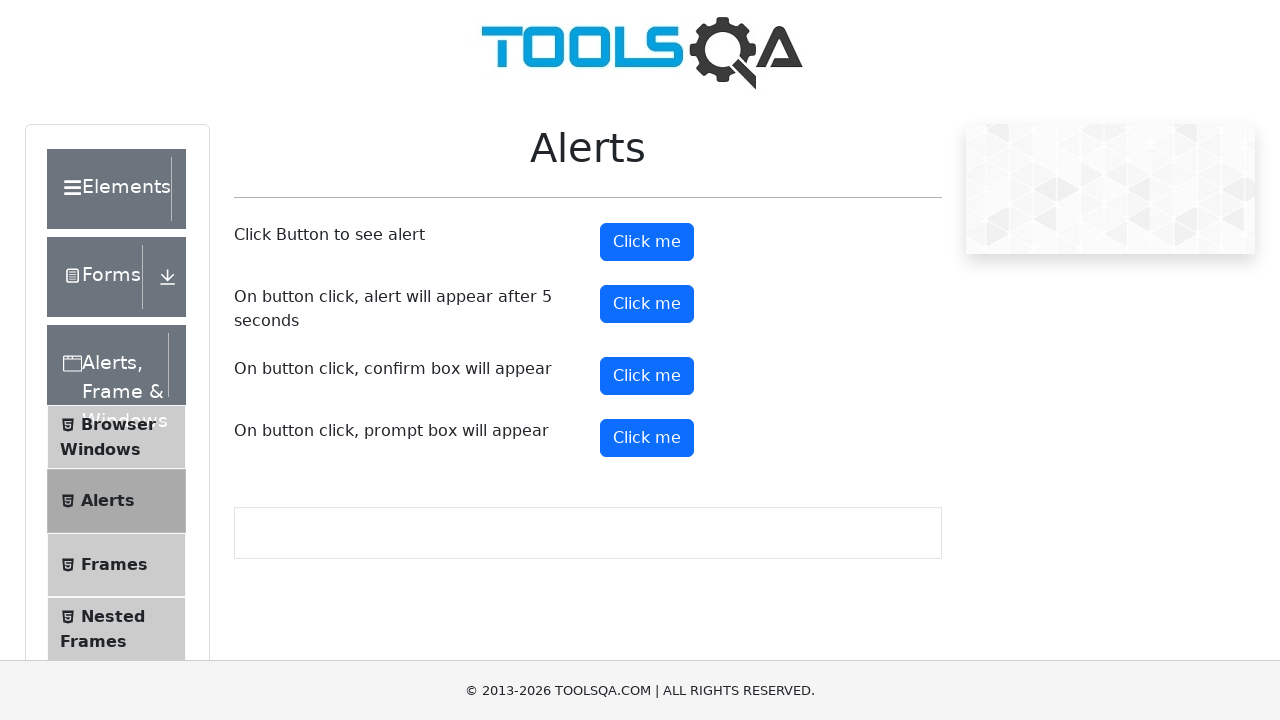

Clicked button to trigger simple alert dialog at (647, 242) on xpath=//button[@id='alertButton']
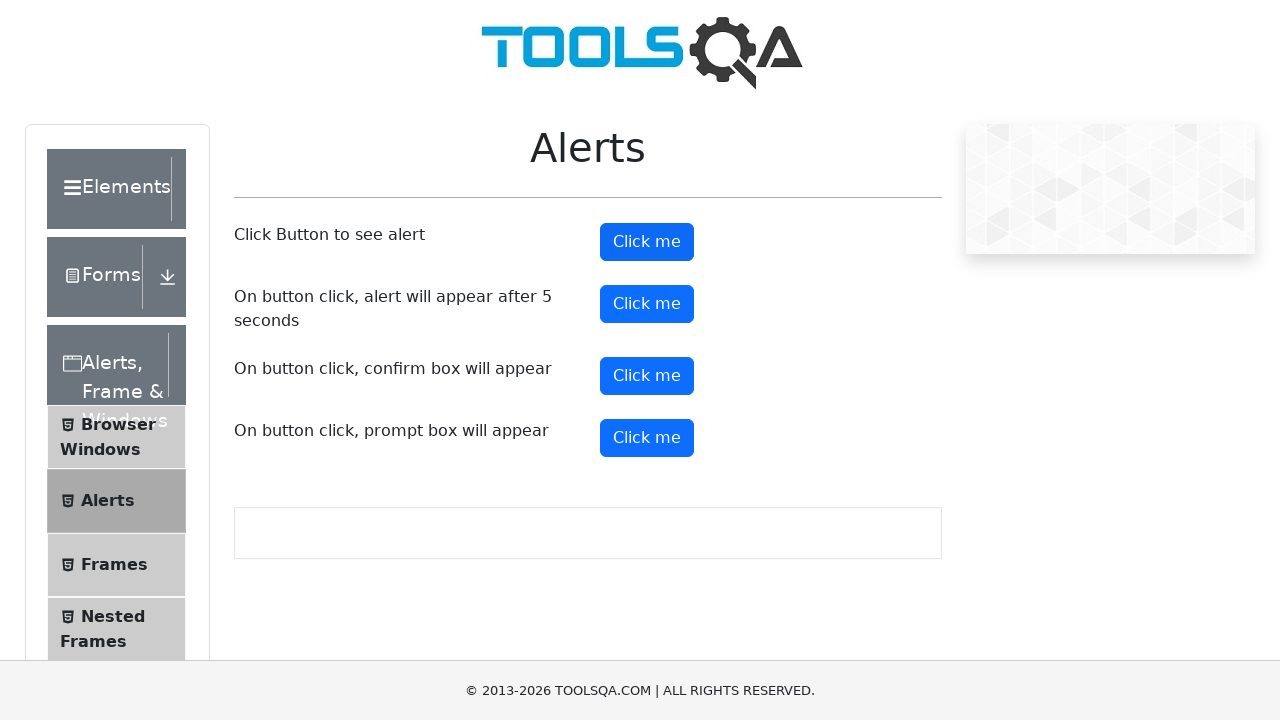

Registered dialog handler to accept the alert
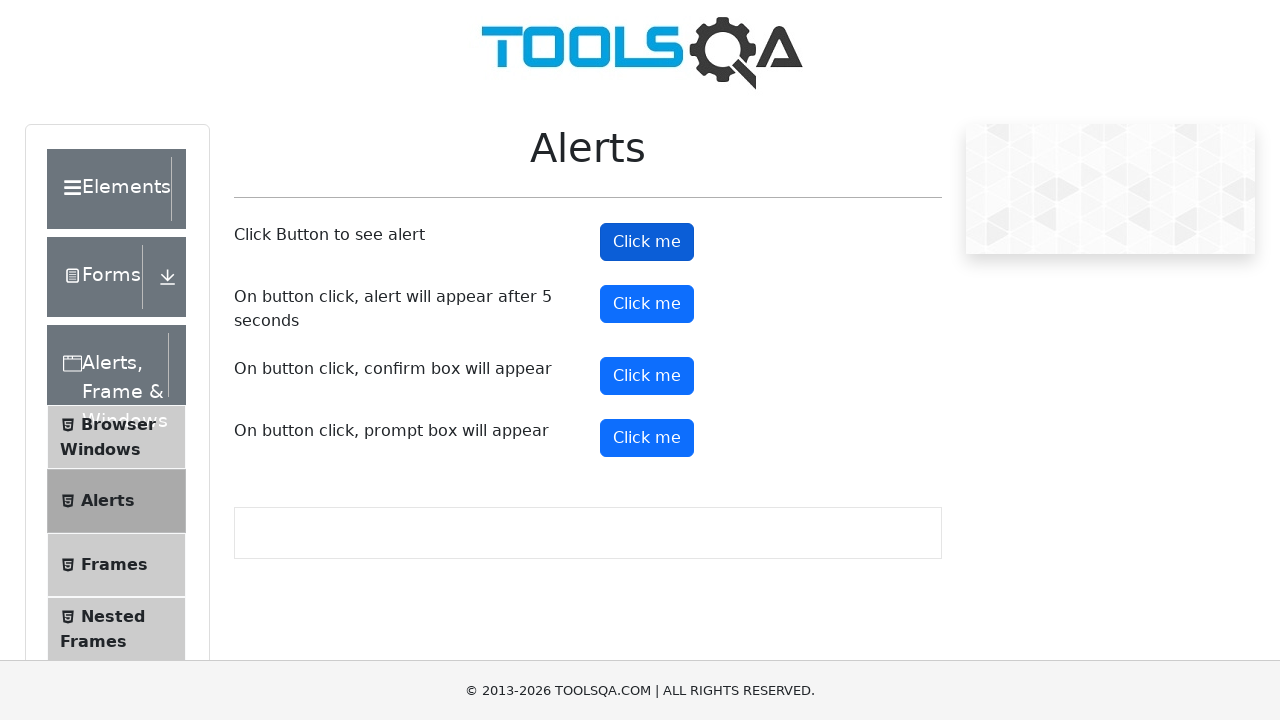

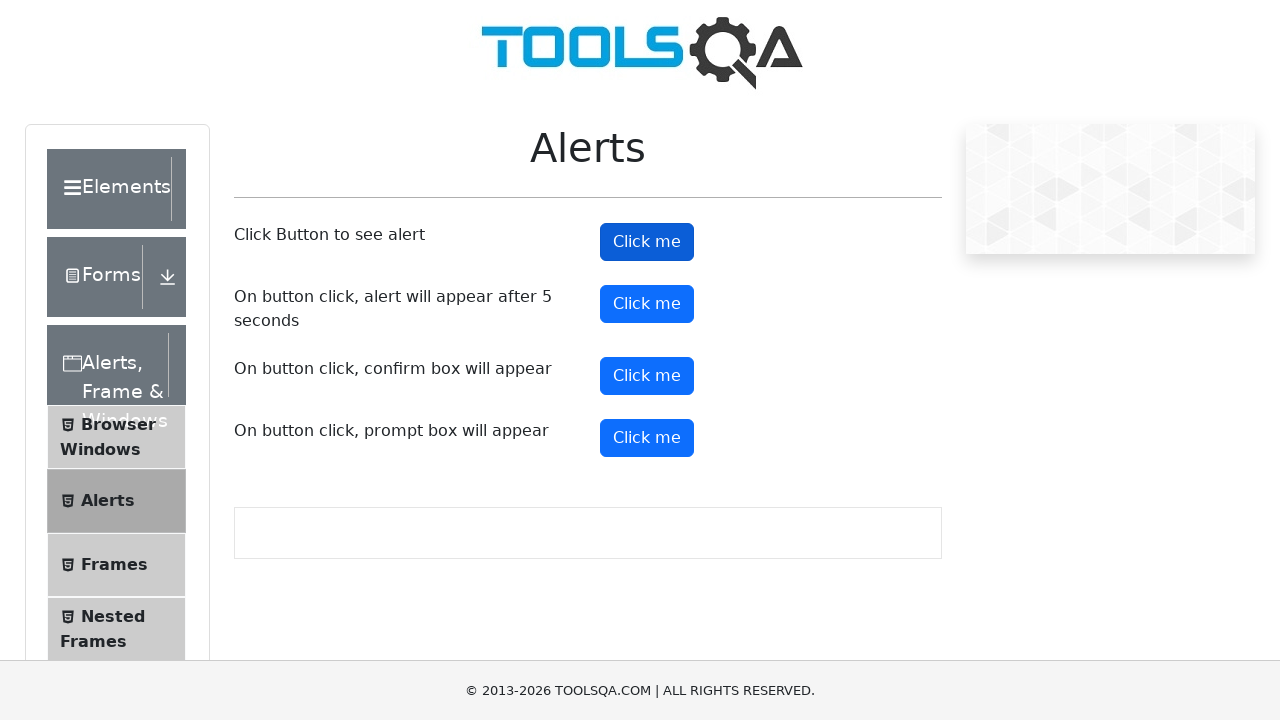